Tests the Jacksonville property search form by filling in street number, street name, selecting city and direction, setting results per page, entering zip code, and submitting the search form.

Starting URL: https://paopropertysearch.coj.net/Basic/Search.aspx

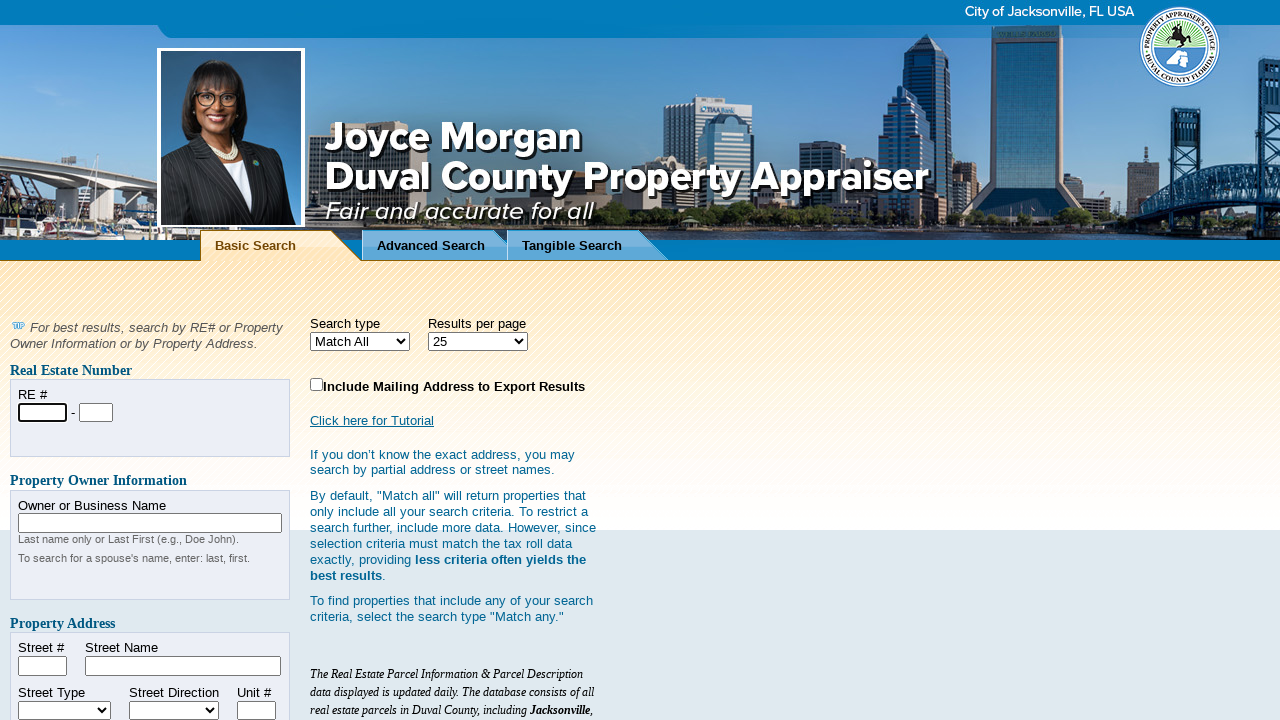

Filled street number field with '1234' on input[id*='StreetNumber']
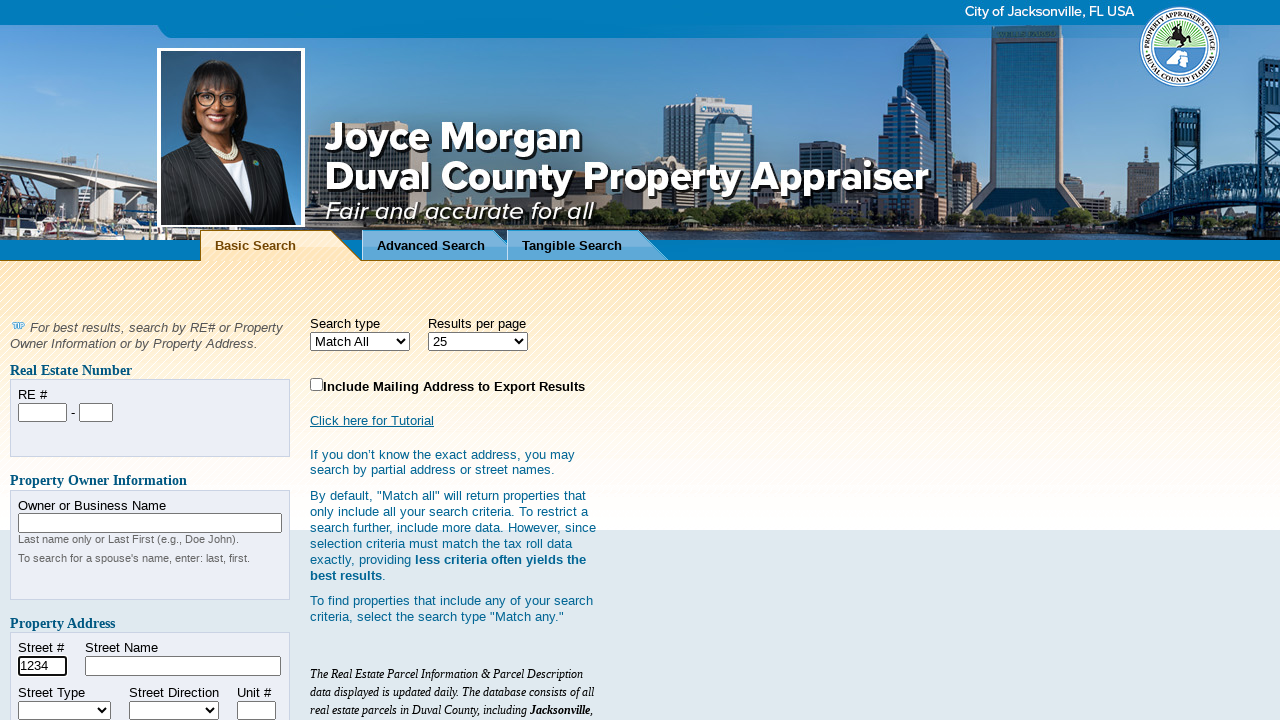

Filled street name field with 'Main' on input[id*='StreetName']
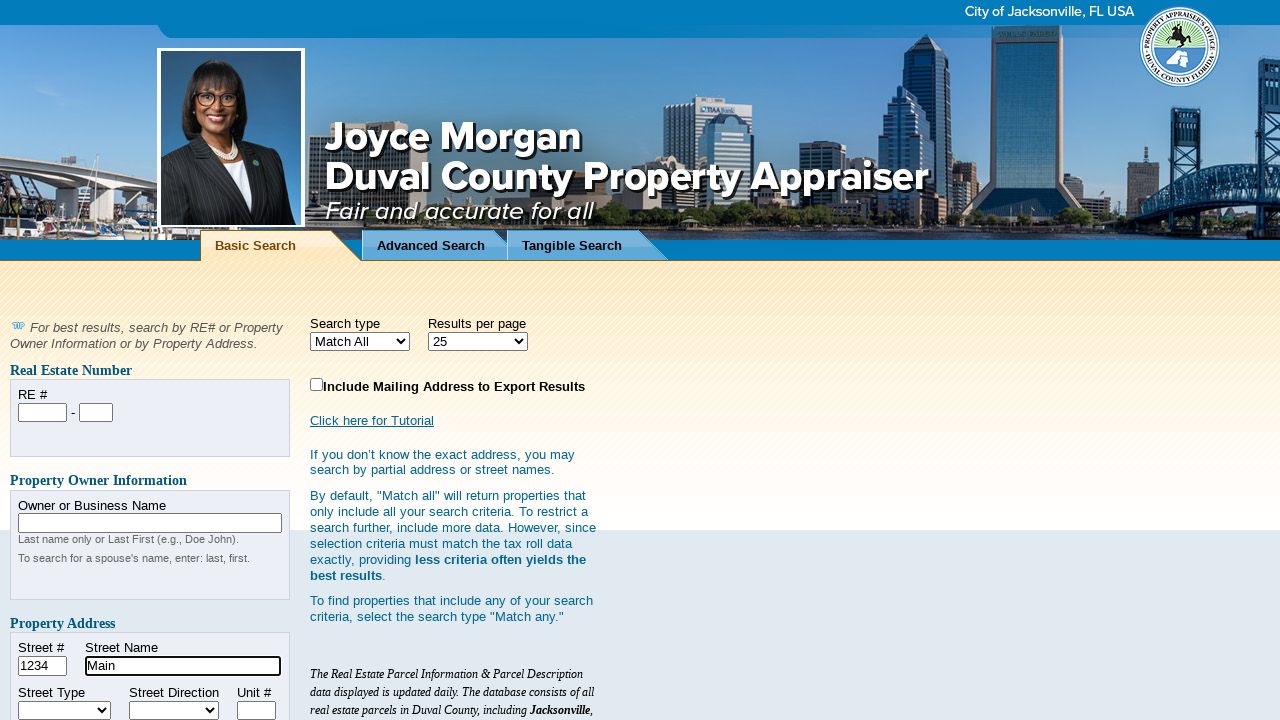

Selected 'Jacksonville' from city dropdown on select[id*='City']
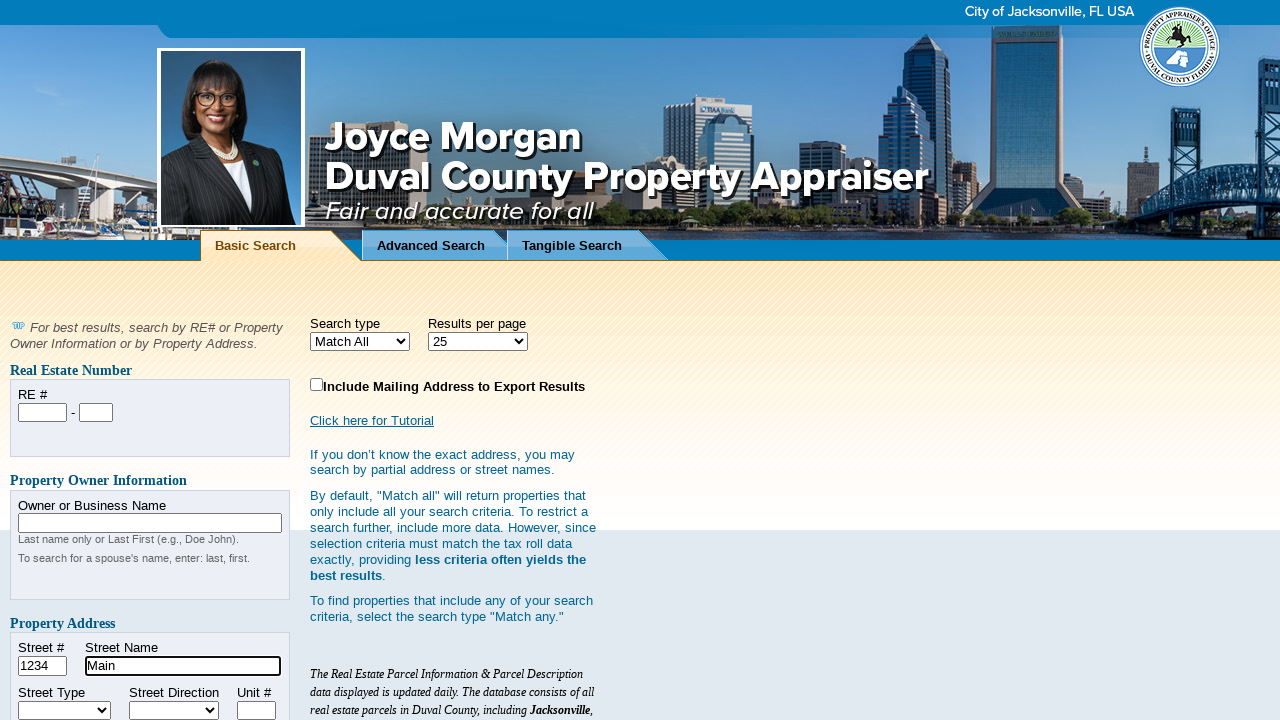

Selected '10000' from results per page dropdown on select[id*='ResultsPerPage']
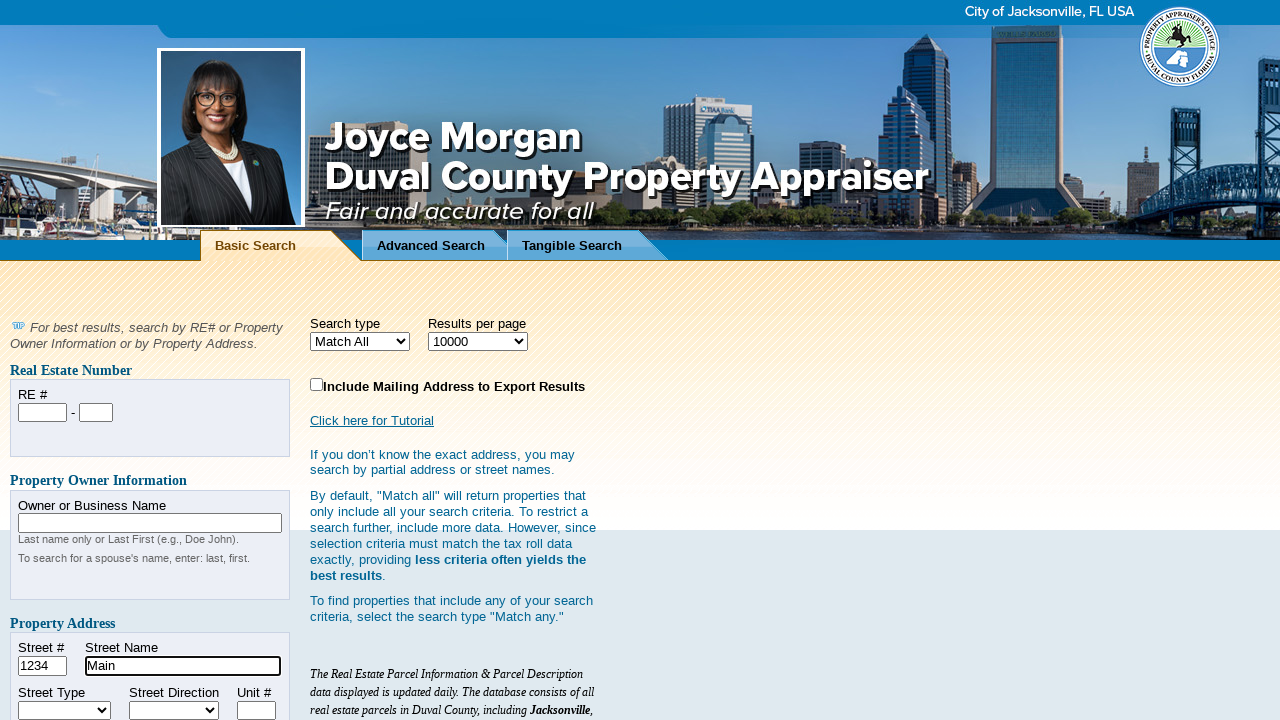

Selected 'N' (North) from street direction dropdown on select[id*='Prefix']
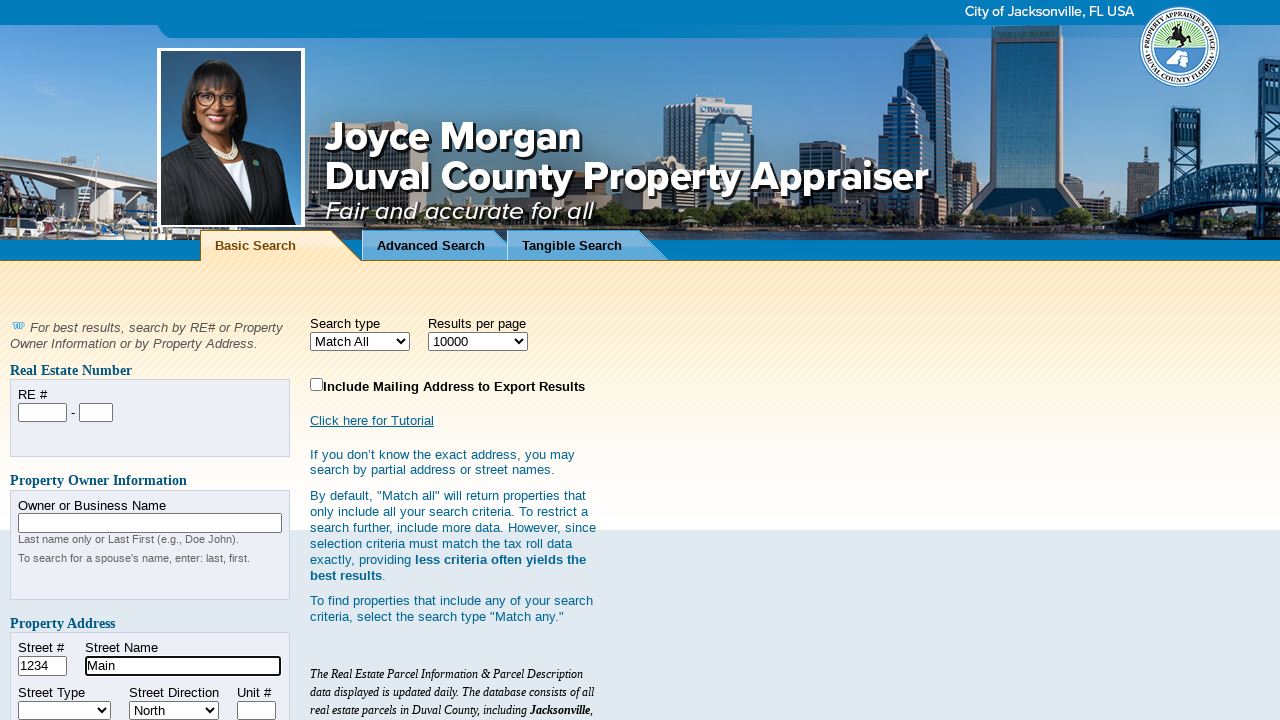

Filled zip code field with '32202' on input[id*='ZipCode']
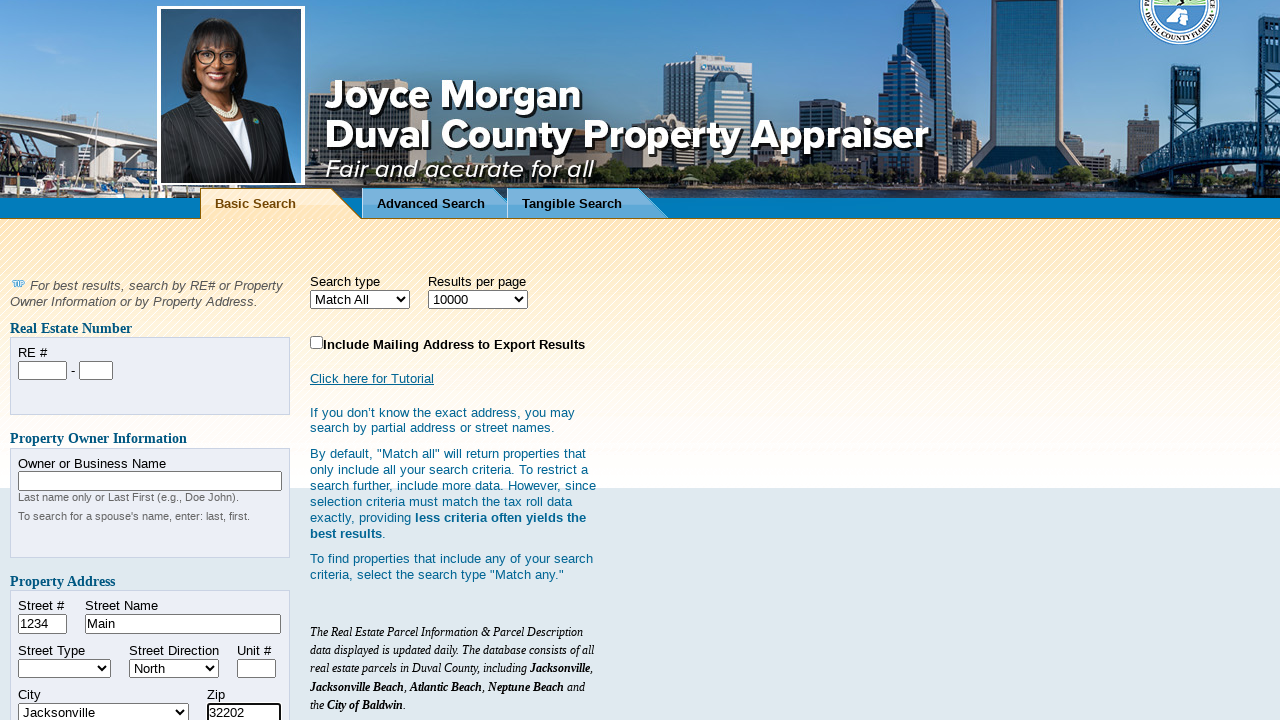

Pressed Enter to submit the property search form on input[id*='ZipCode']
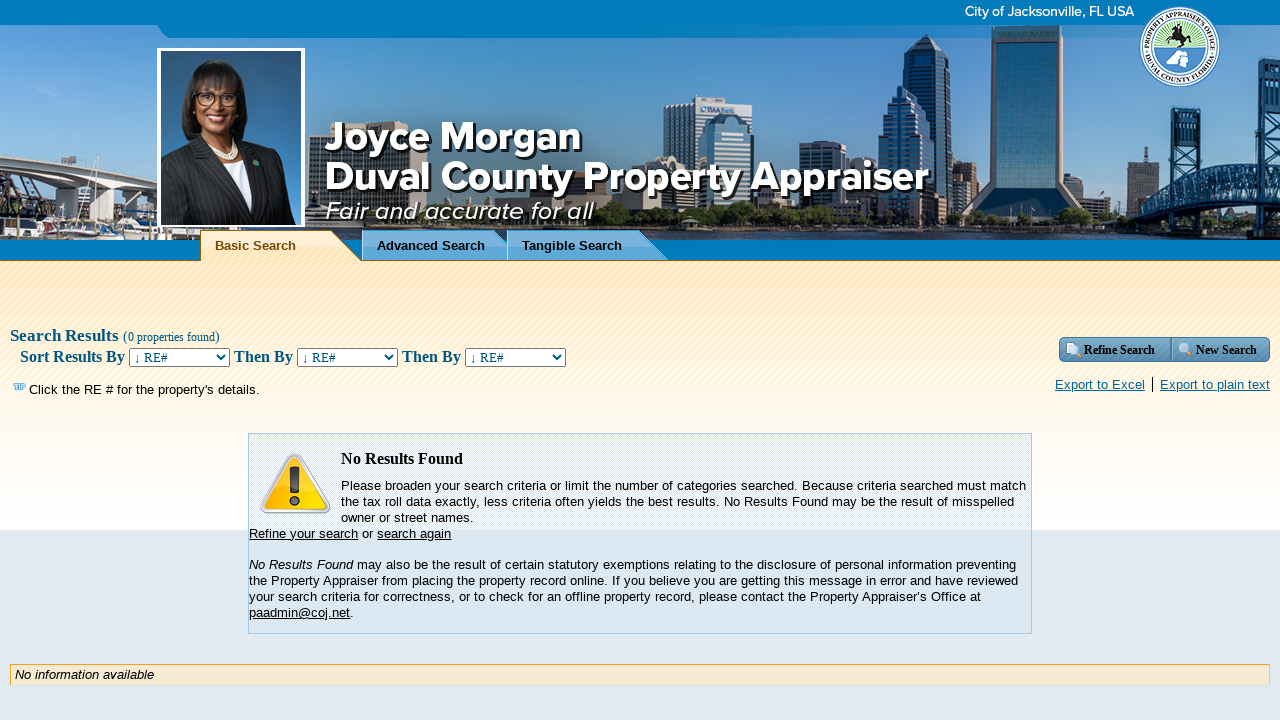

Search results loaded successfully
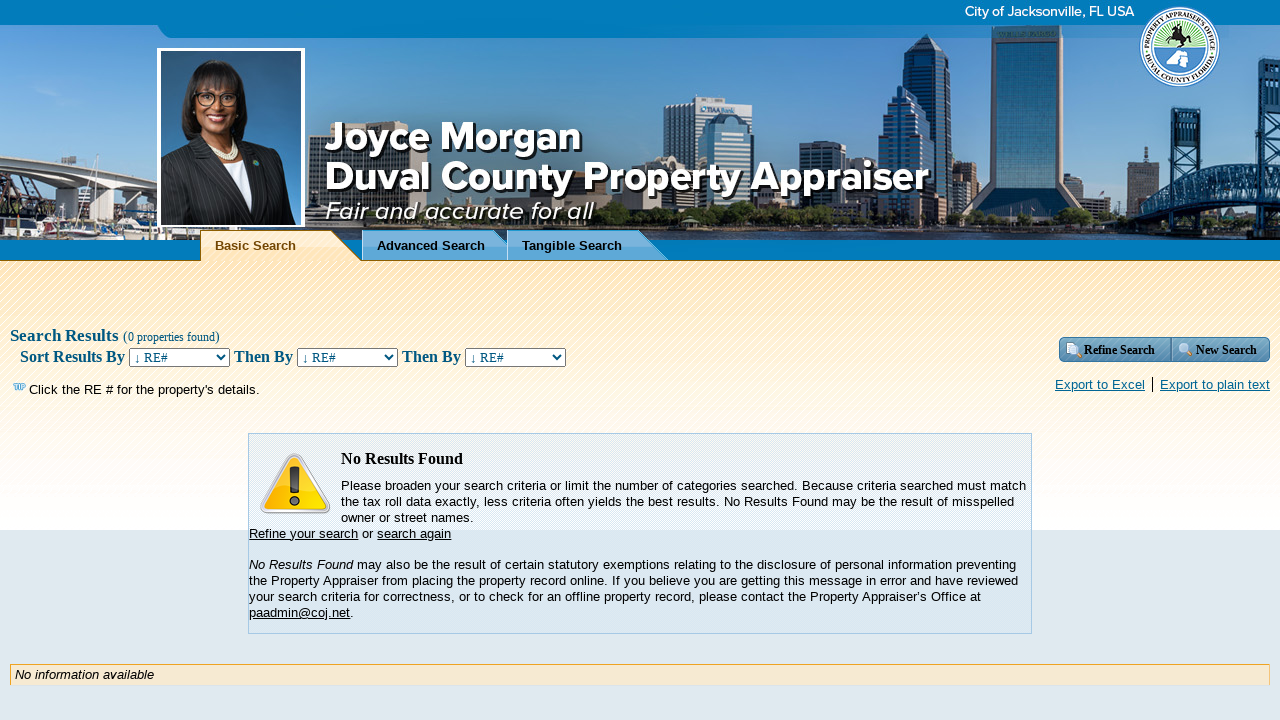

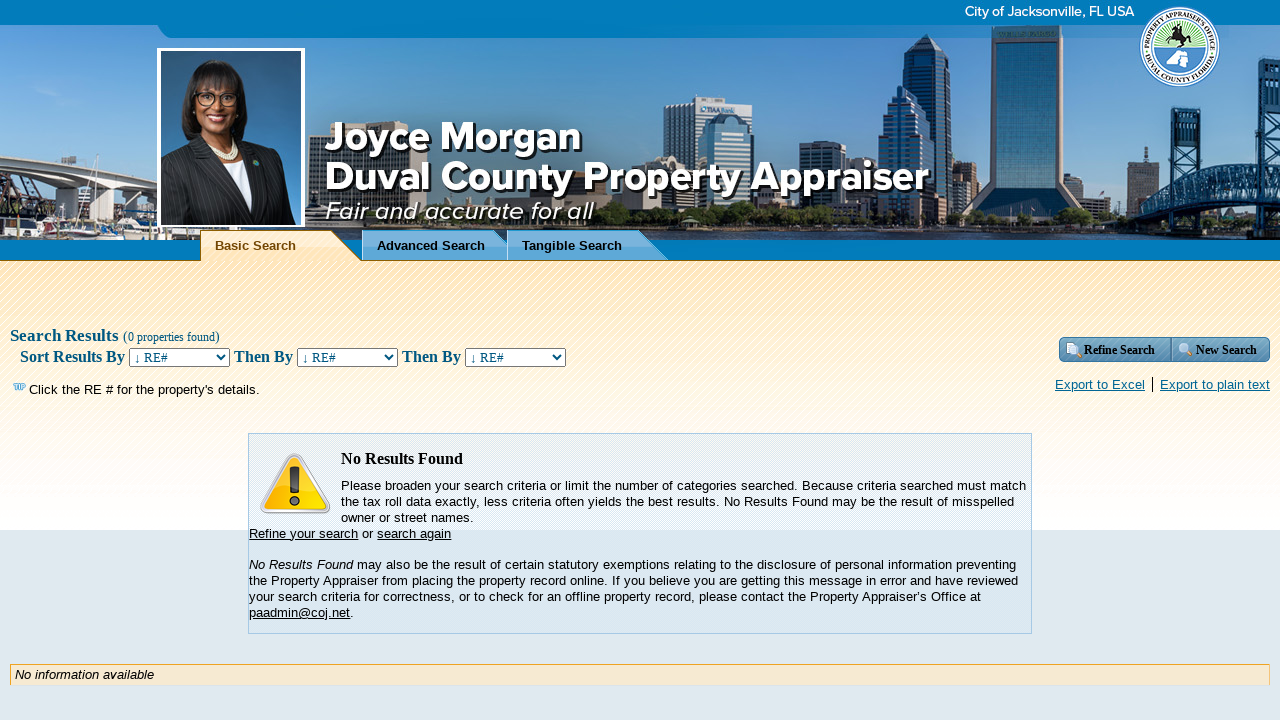